Fills out a practice form on awesomeqa.com by entering name, selecting gender, experience level, and profession

Starting URL: https://awesomeqa.com/practice.html

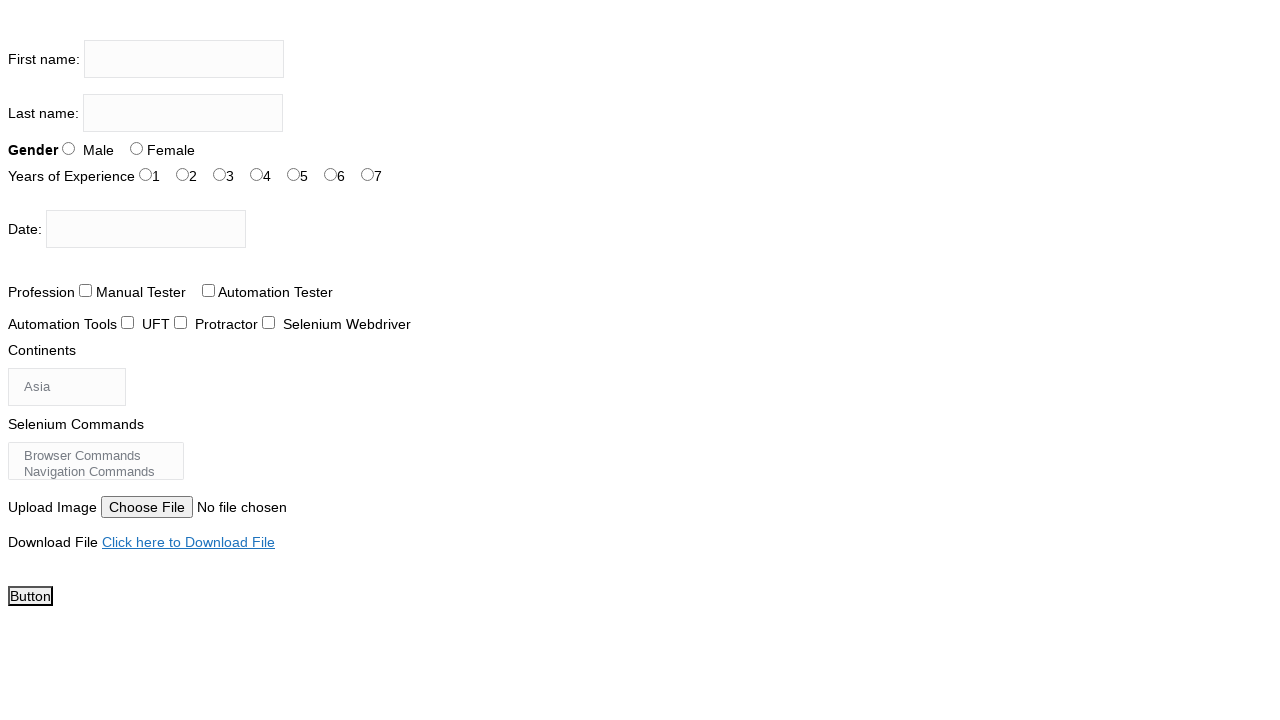

Filled first name field with 'Ak' on input[name='firstname']
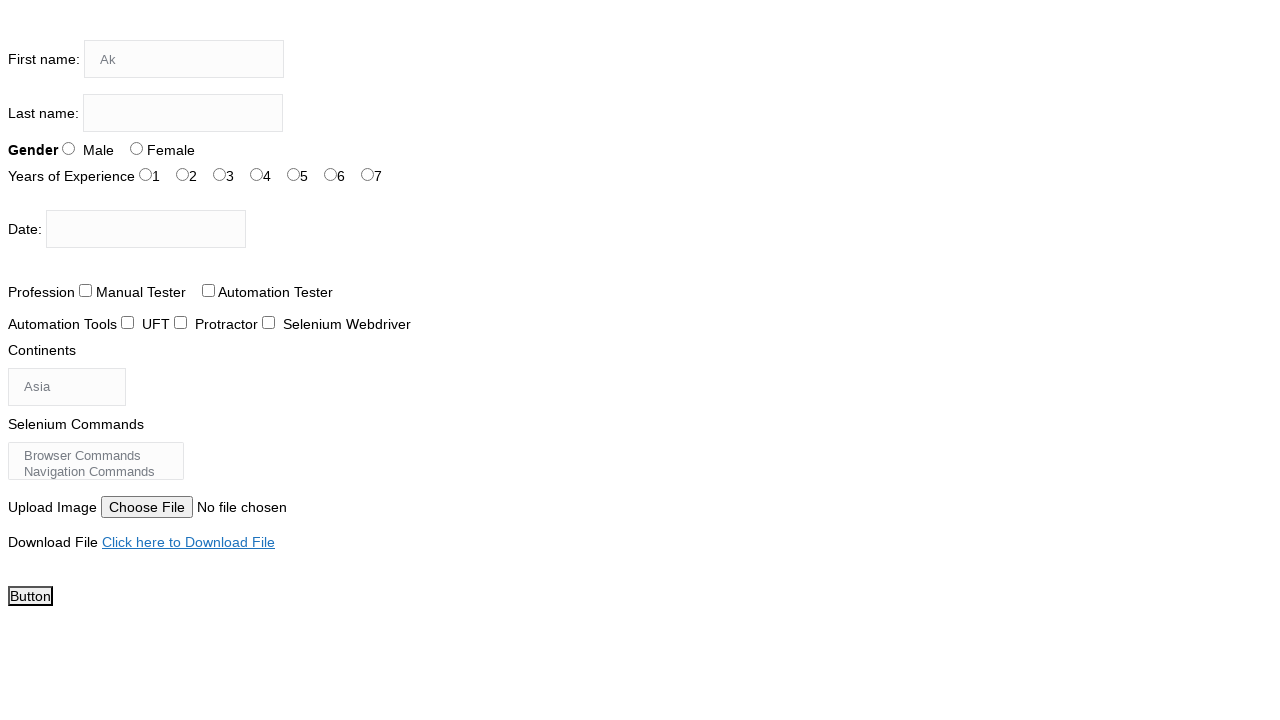

Filled last name field with 'As' on input[name='lastname']
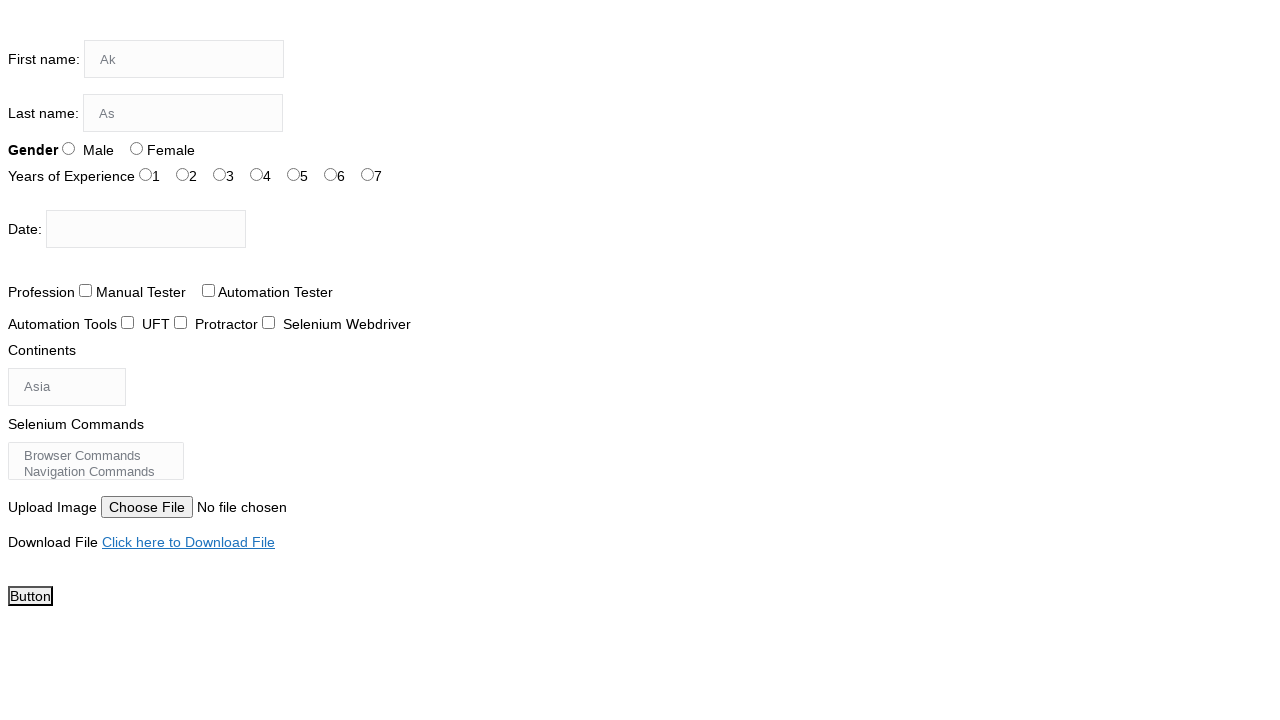

Selected Female gender option at (136, 148) on #sex-1
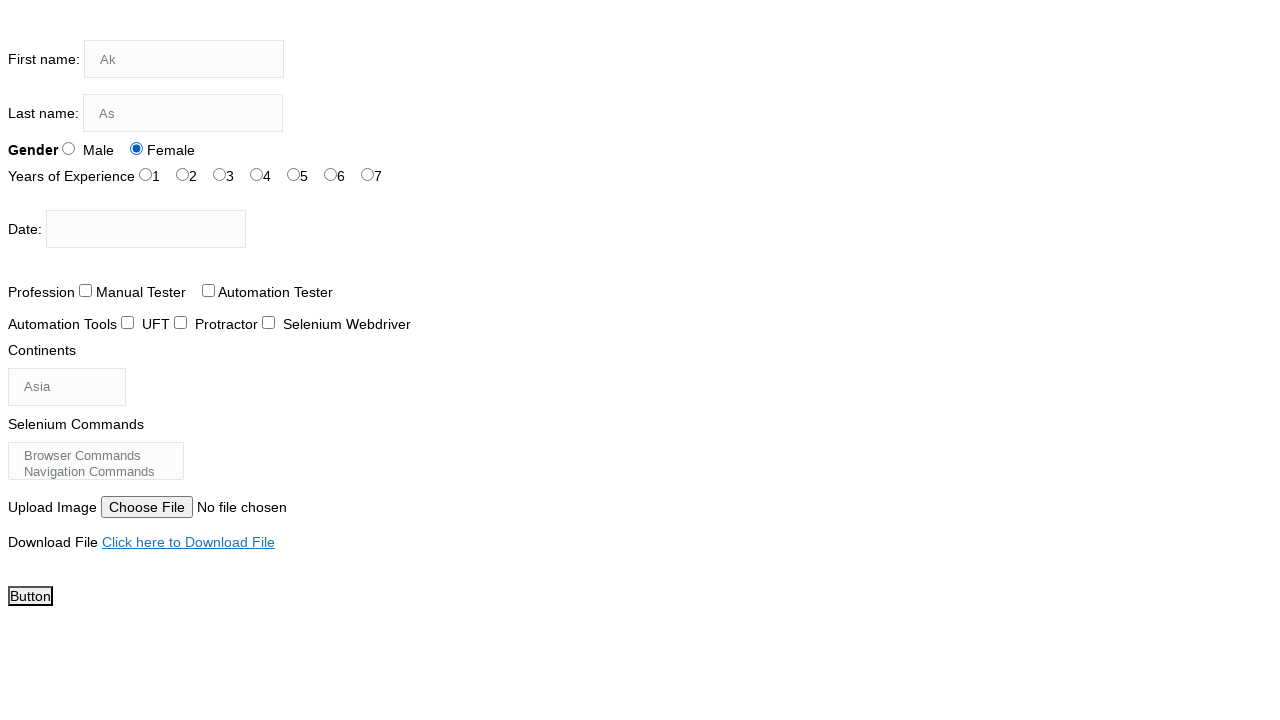

Selected 3 years experience level at (220, 174) on #exp-2
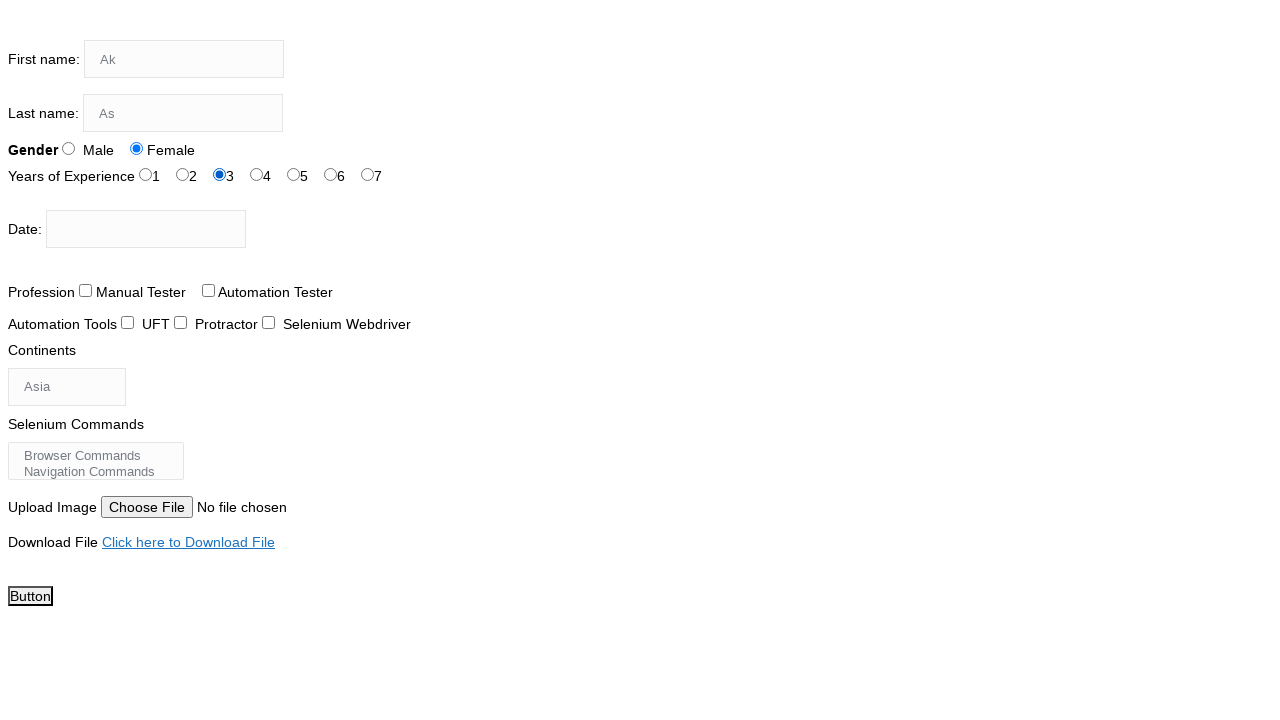

Selected Automation Tester profession at (208, 290) on input#profession-1
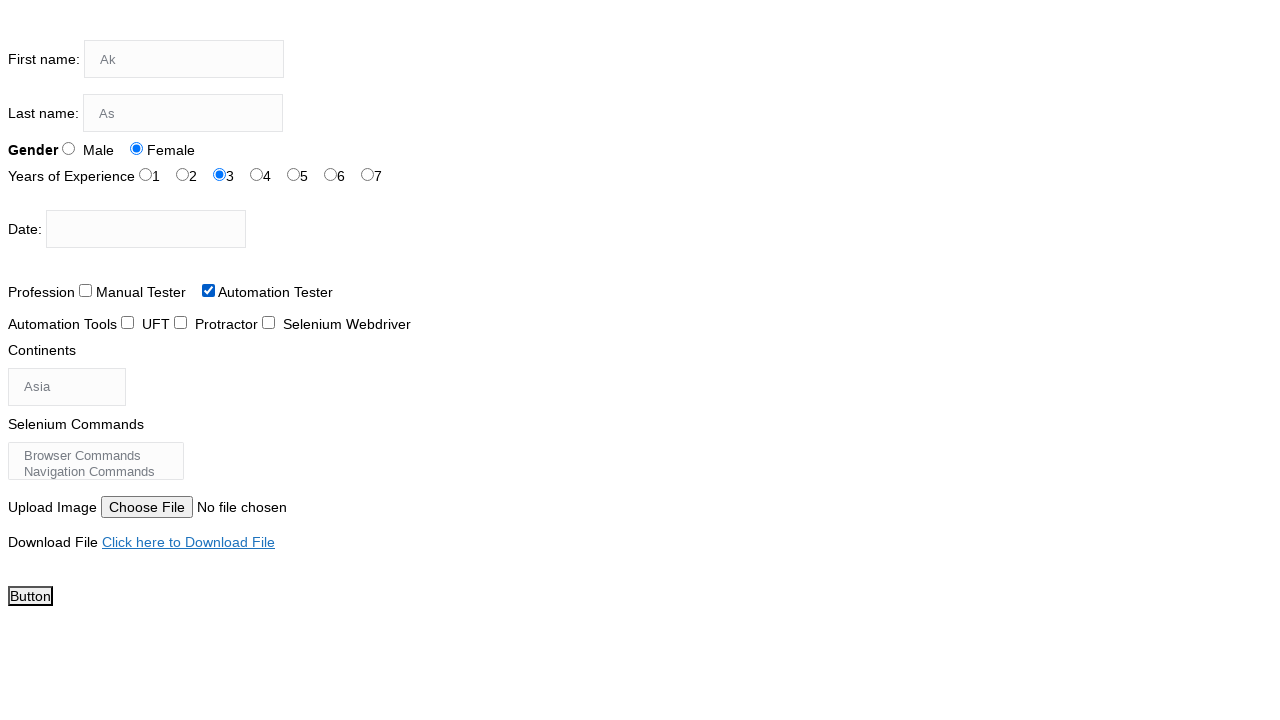

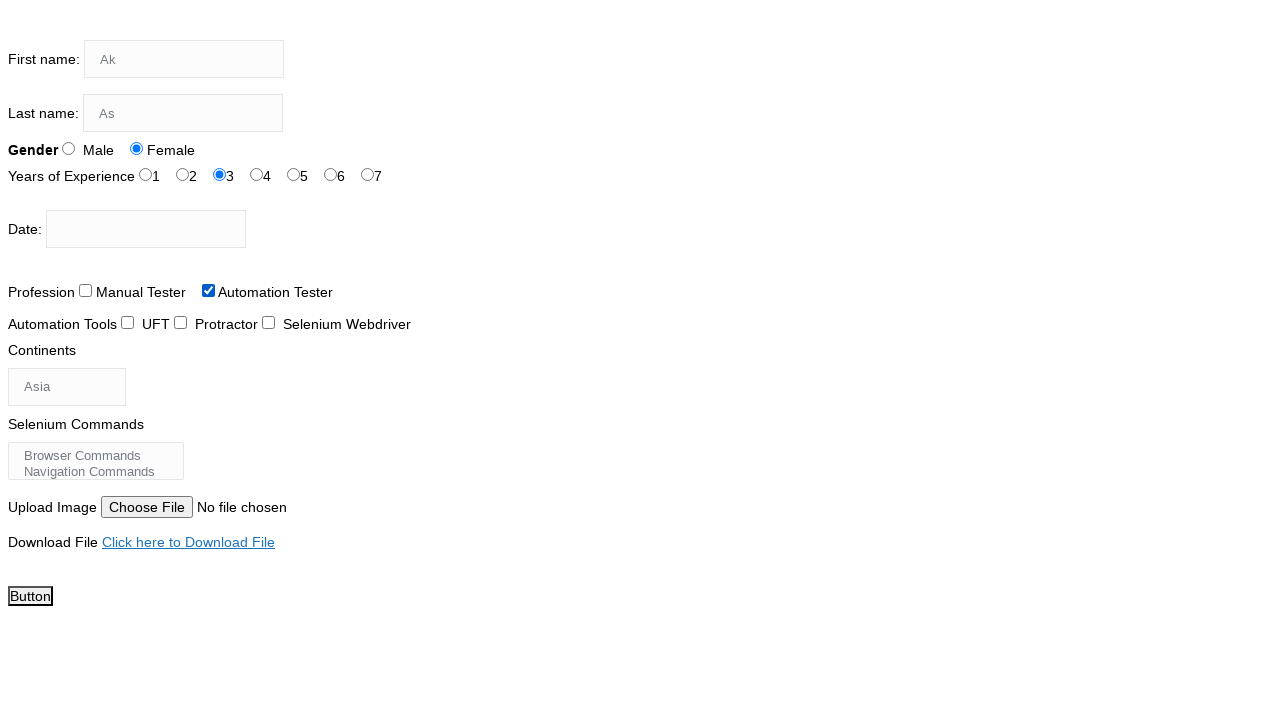